Tests inserting the owner's phone number into the contact field in the appointment form.

Starting URL: https://test-a-pet.vercel.app/

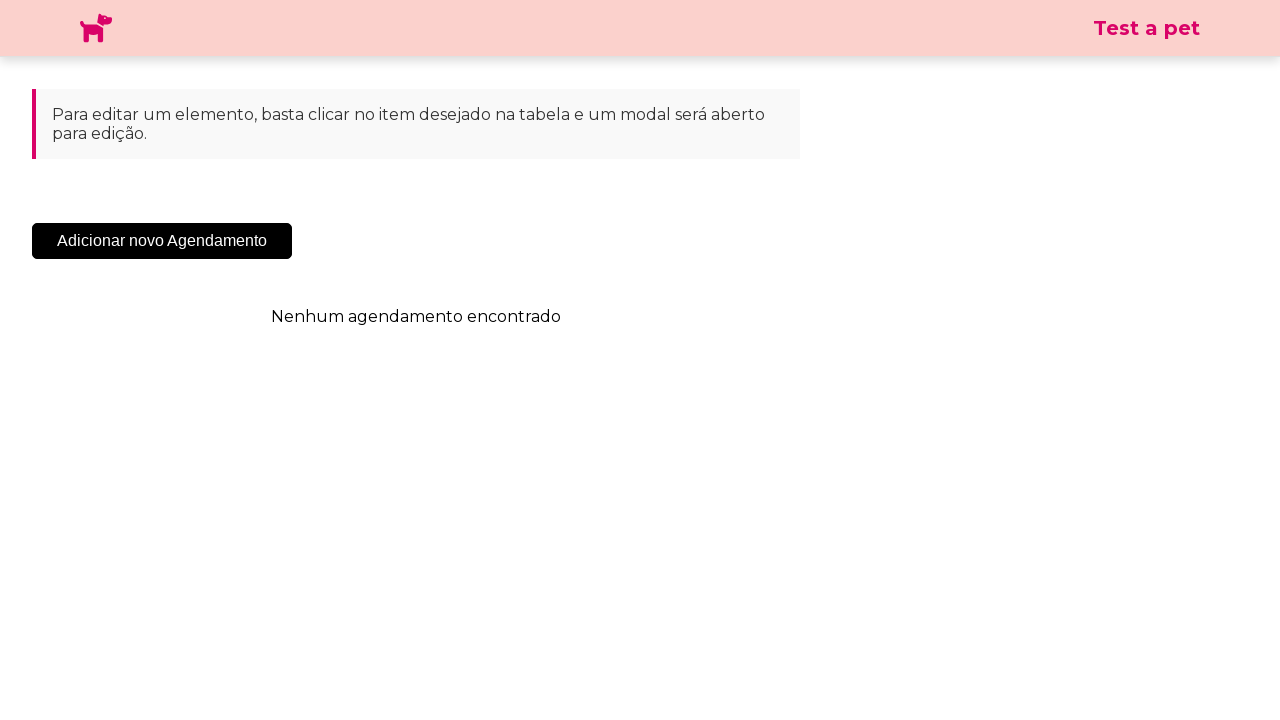

Clicked 'Adicionar Novo Agendamento' button to open appointment form at (162, 241) on .sc-cHqXqK.kZzwzX
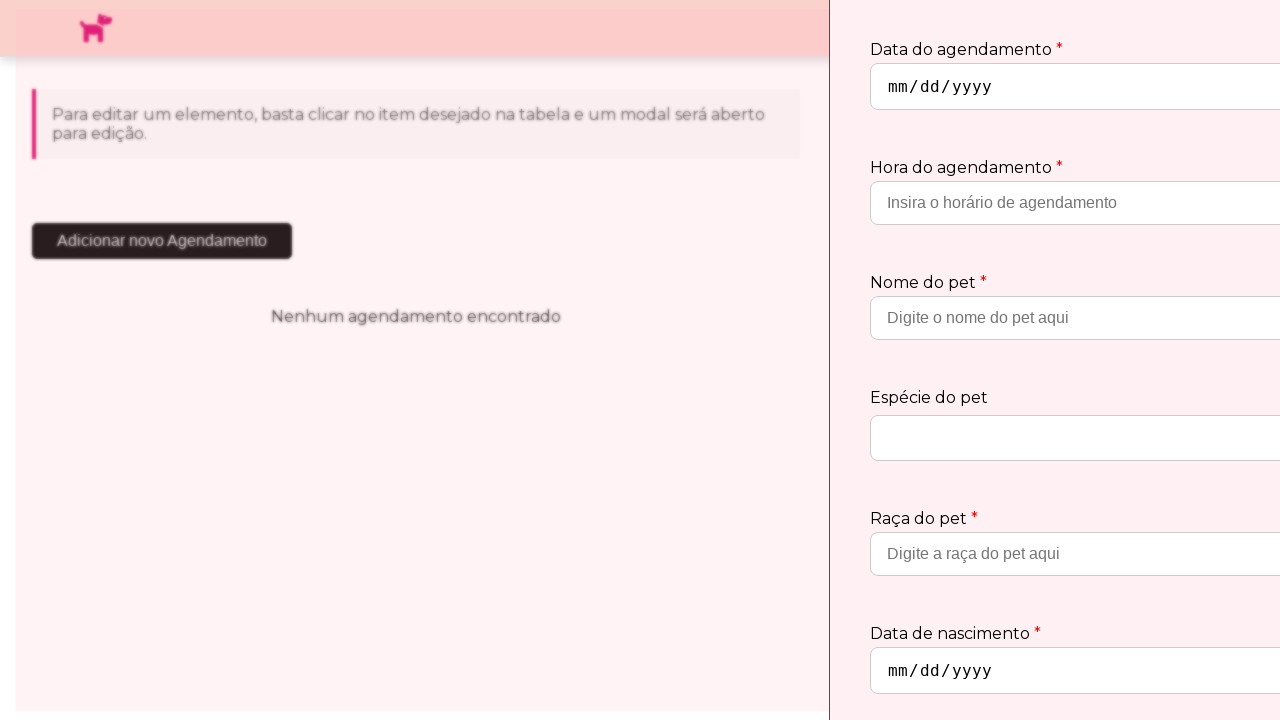

Appointment form modal loaded
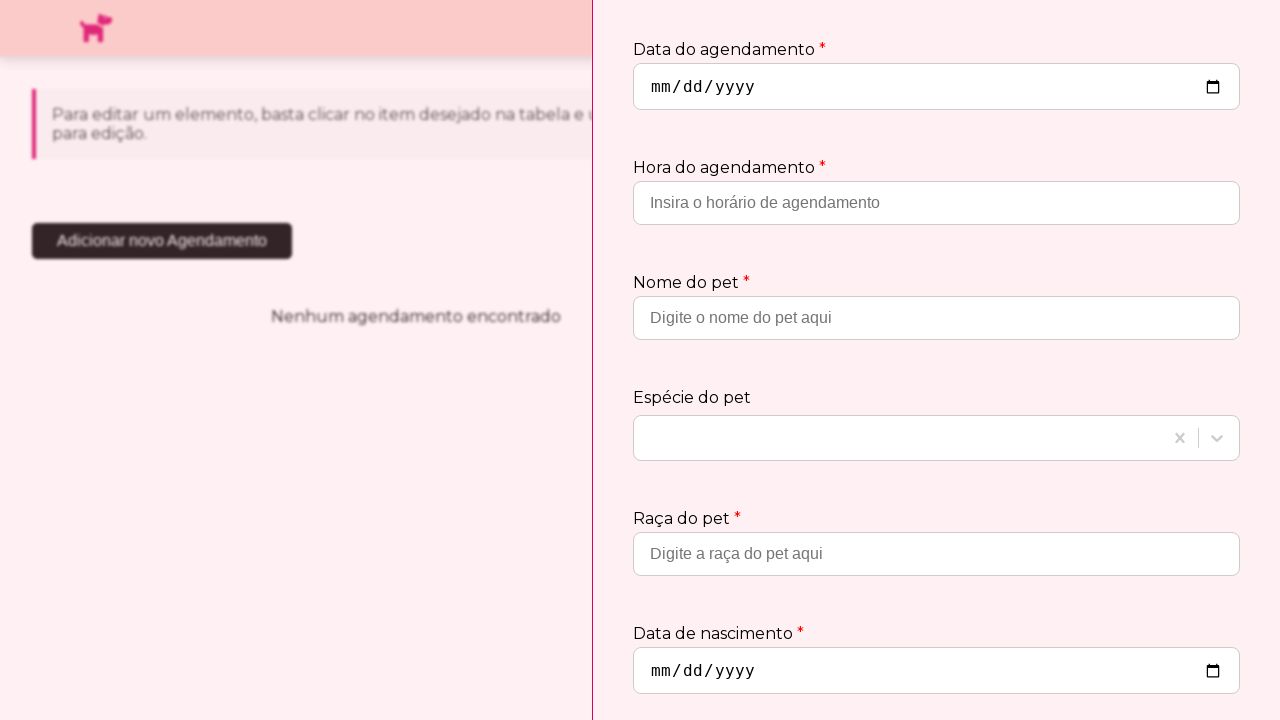

Entered owner's phone number '11987654321' in contact field on input[placeholder='Insira o telefone de contato']
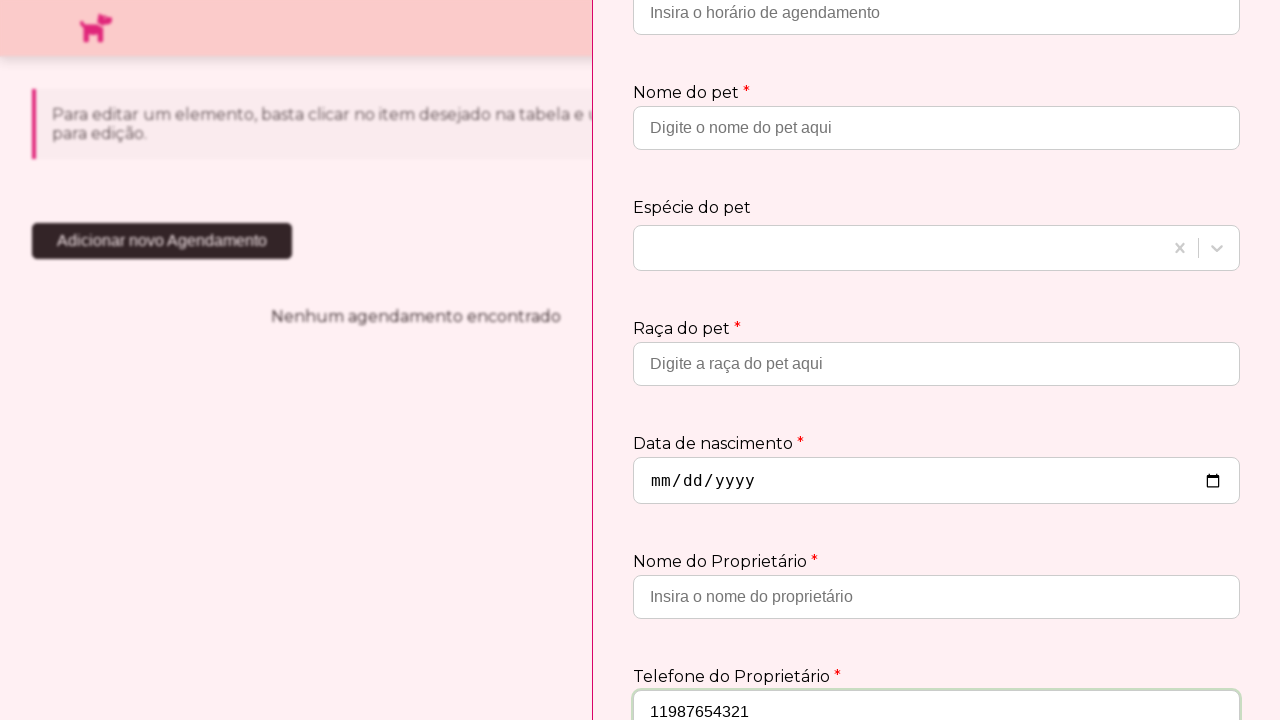

Verified phone number was correctly entered in contact field
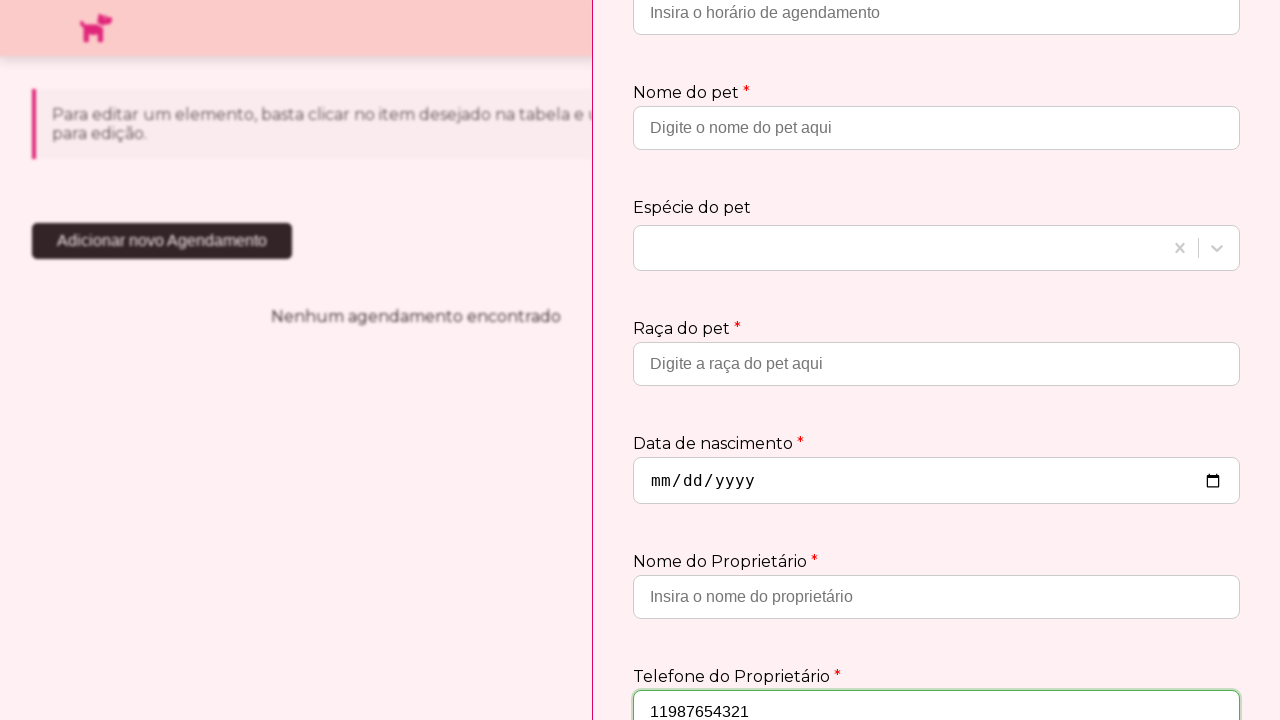

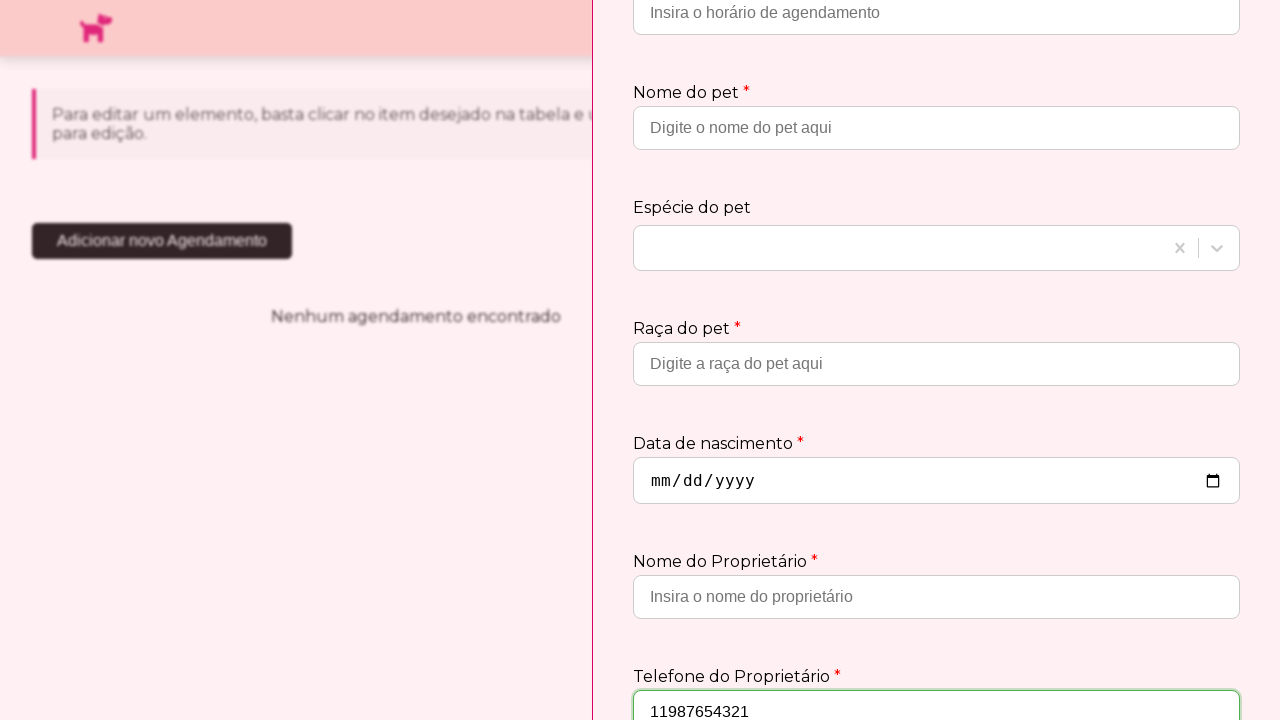